Tests a registration form by filling in required fields (first name, last name, email, phone, address) and submitting the form, then verifies successful registration message is displayed.

Starting URL: http://suninjuly.github.io/registration1.html

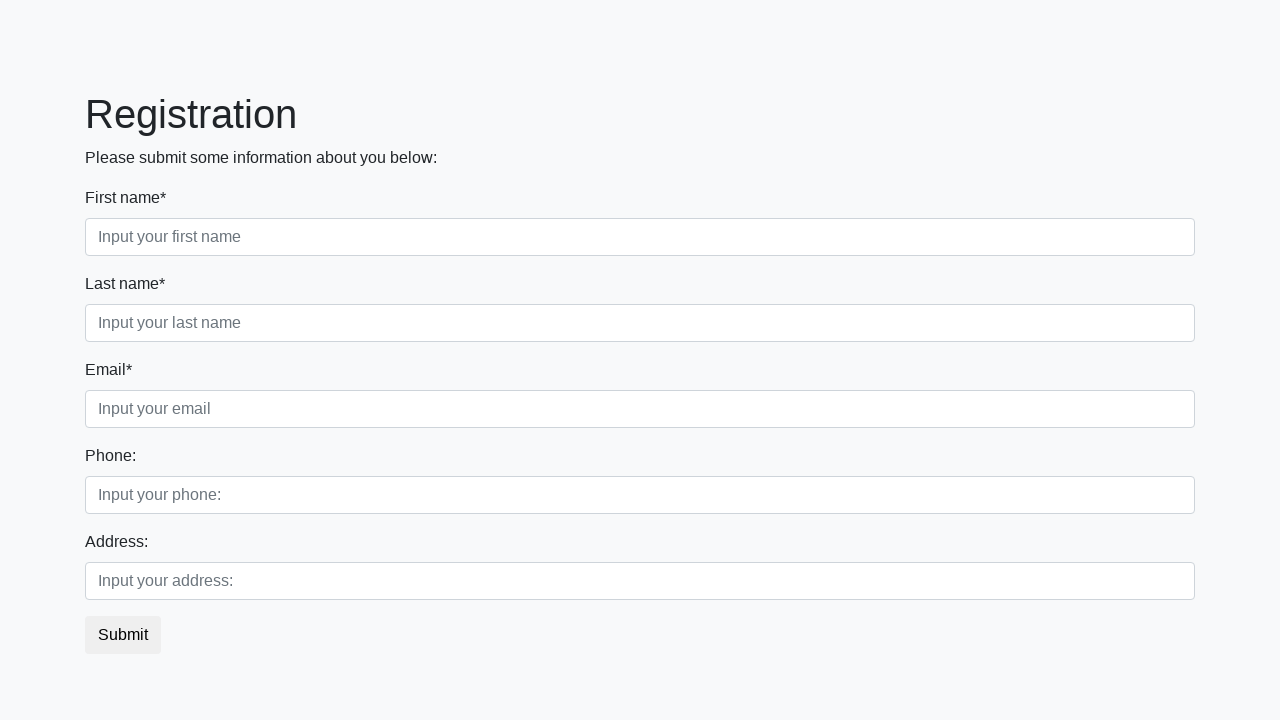

Filled first name field with 'Maria' on input[placeholder="Input your first name"]
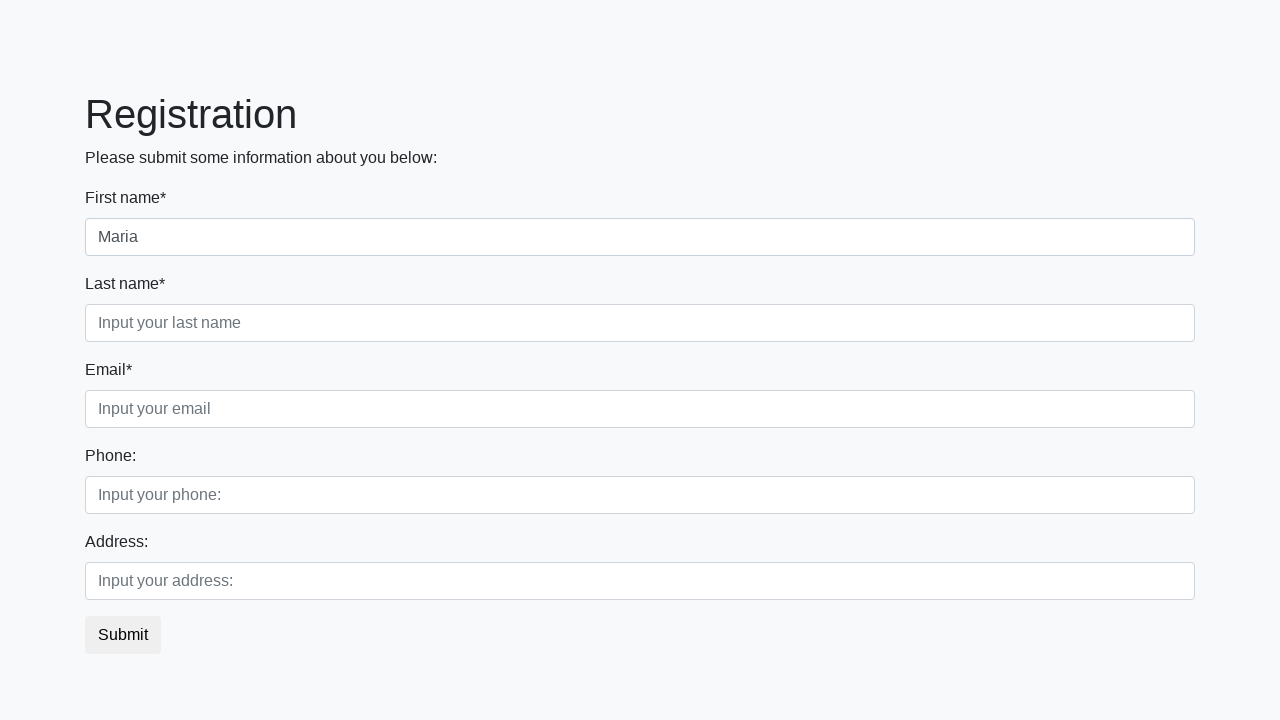

Filled last name field with 'Johnson' on input[placeholder="Input your last name"]
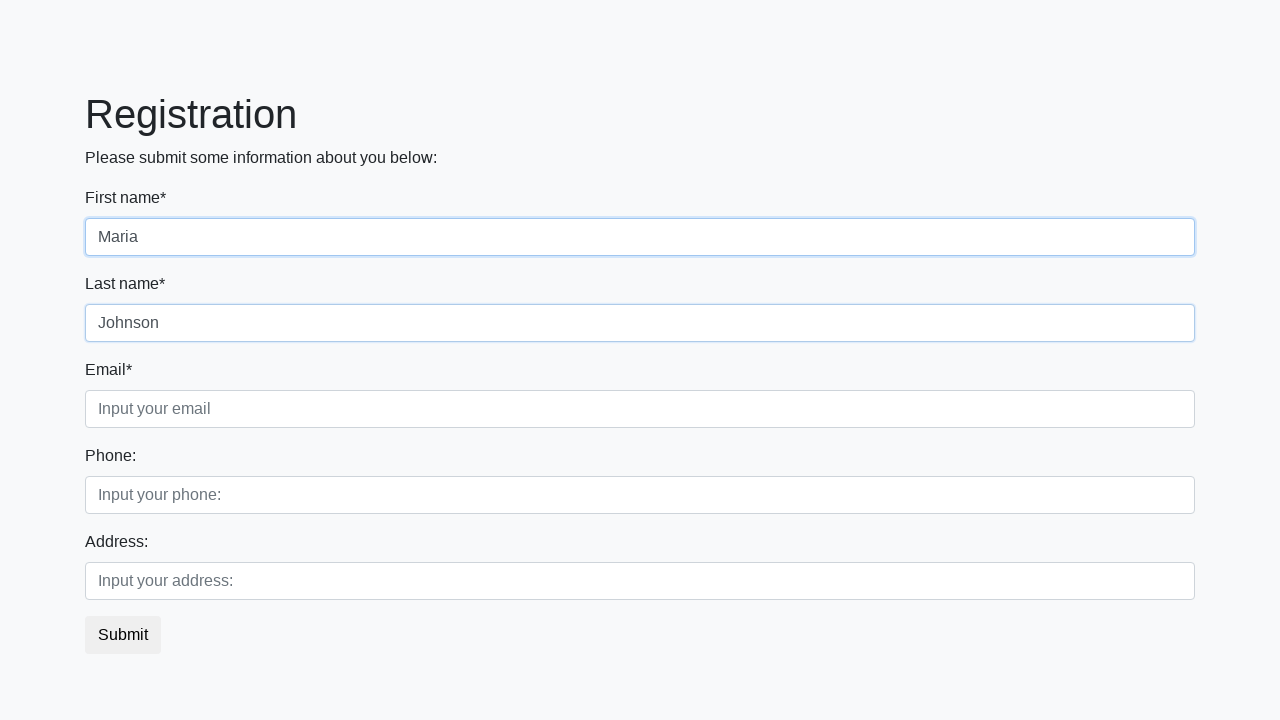

Filled email field with 'maria.johnson@example.com' on input[placeholder="Input your email"]
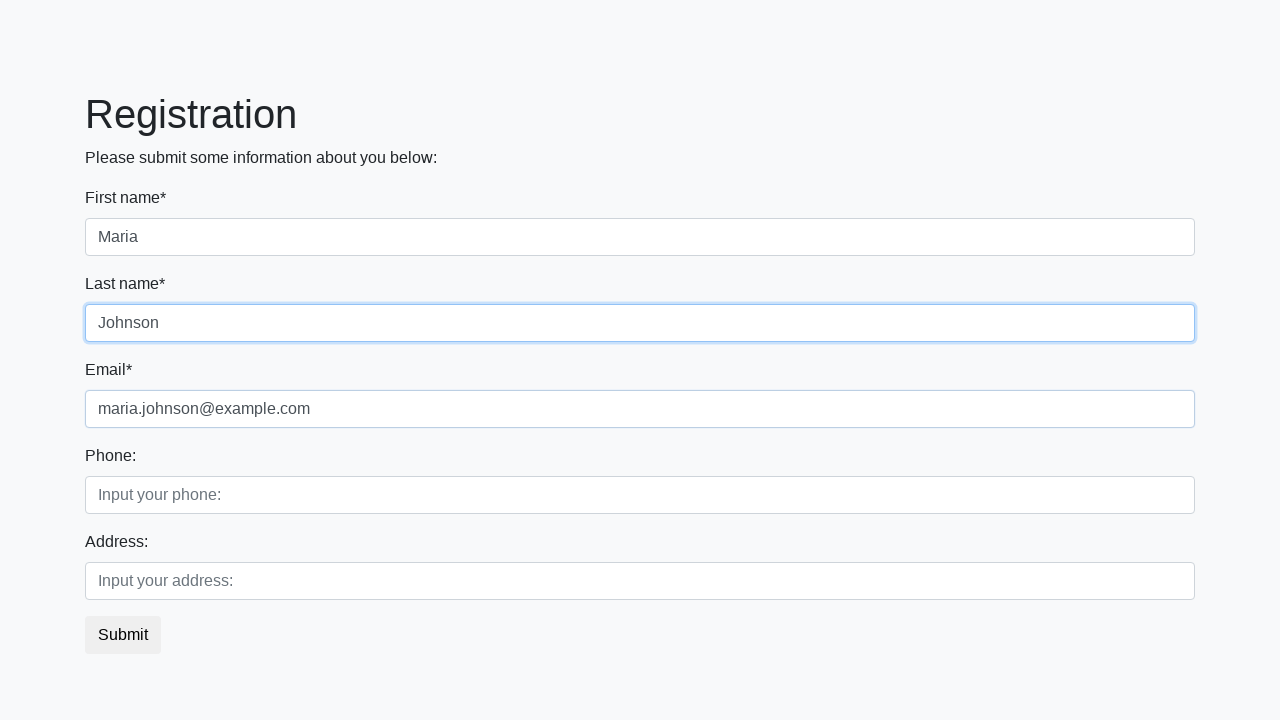

Filled phone field with '5551234567' on input[placeholder="Input your phone:"]
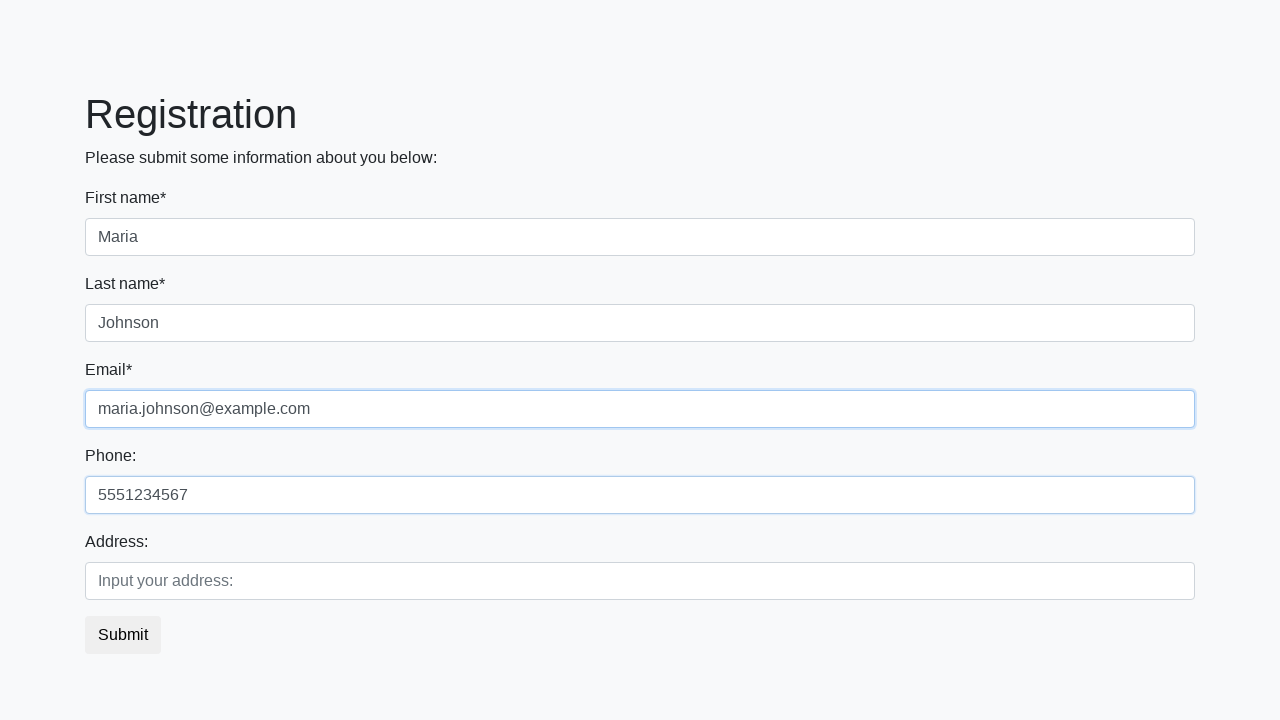

Filled address field with '123 Main Street' on input[placeholder="Input your address:"]
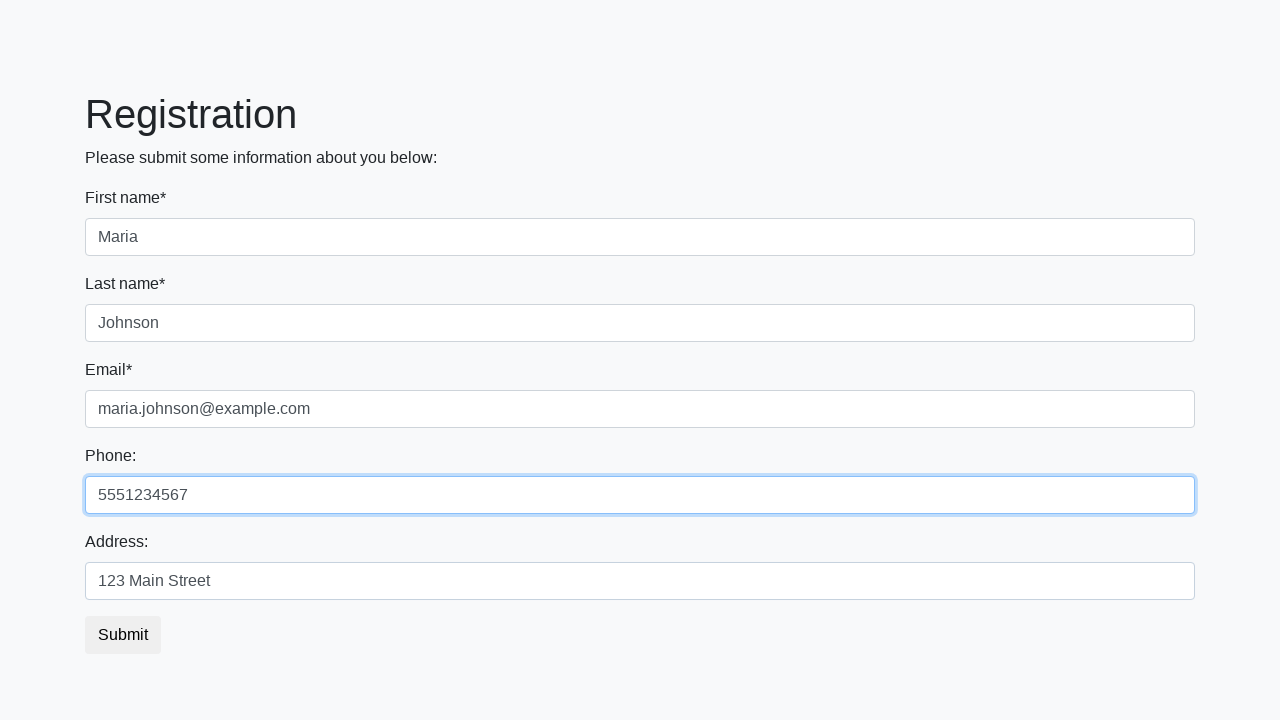

Clicked submit button to register at (123, 635) on button.btn
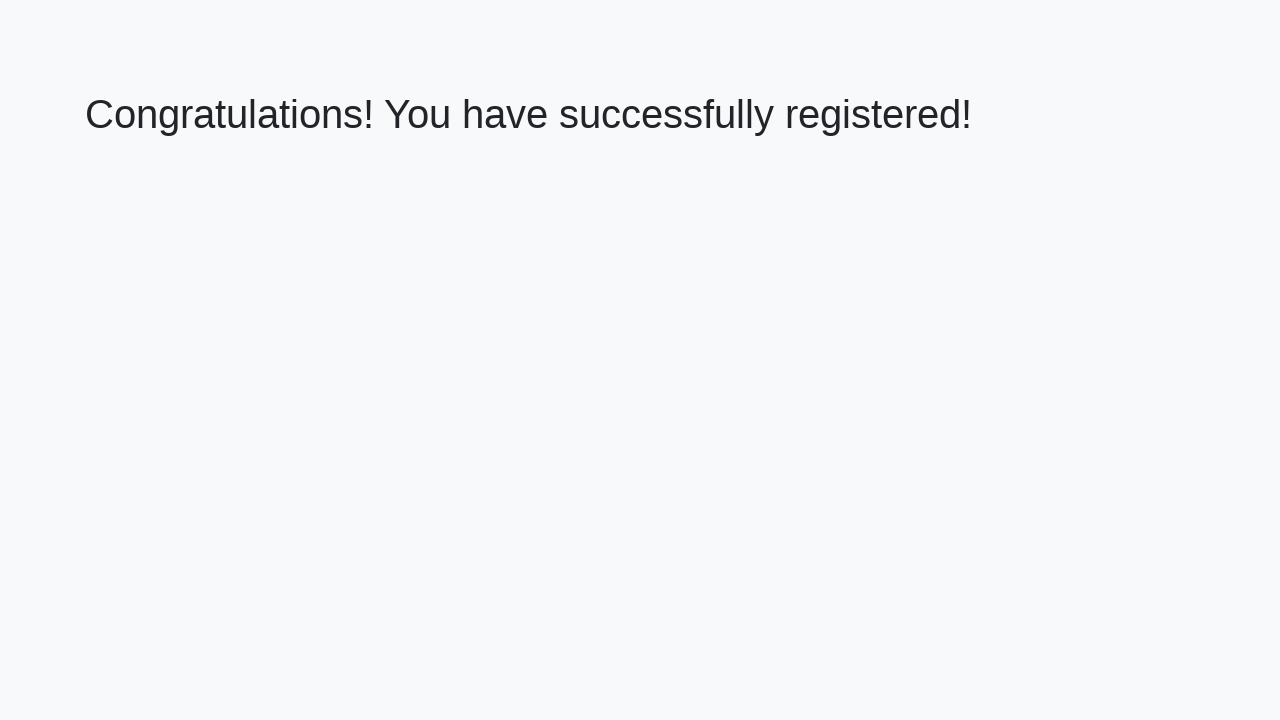

Success message heading loaded
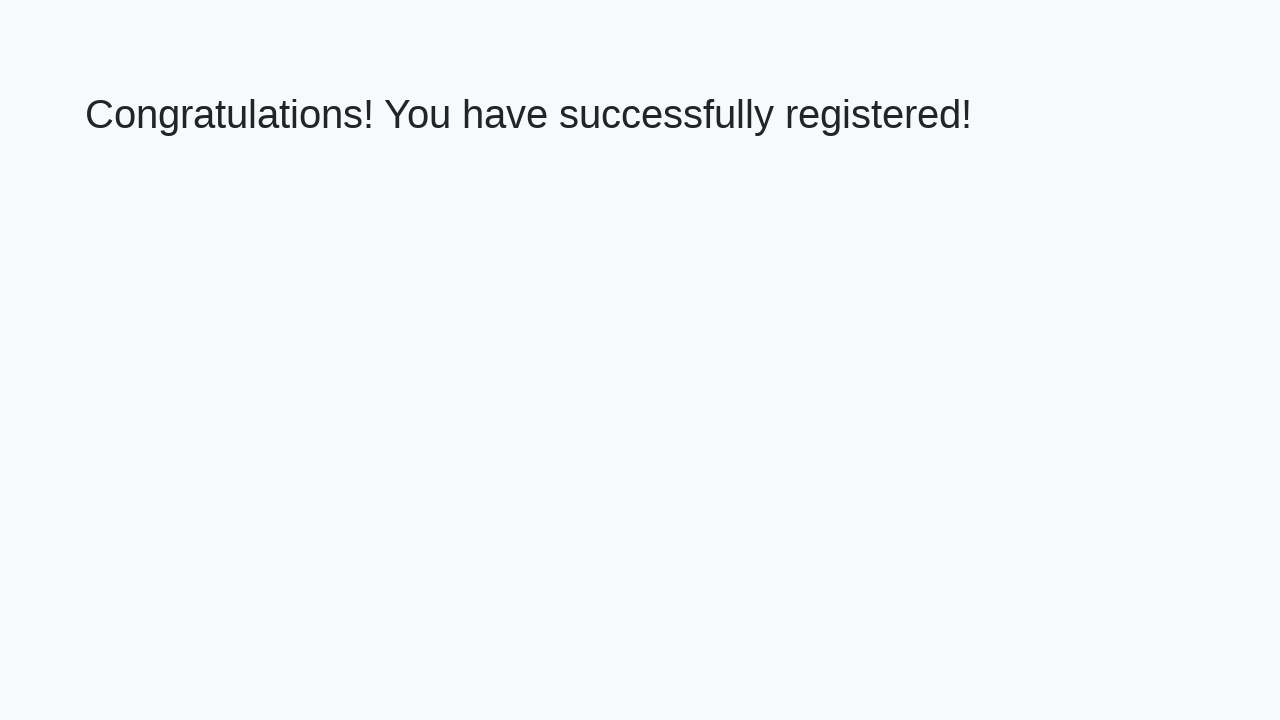

Retrieved success message text
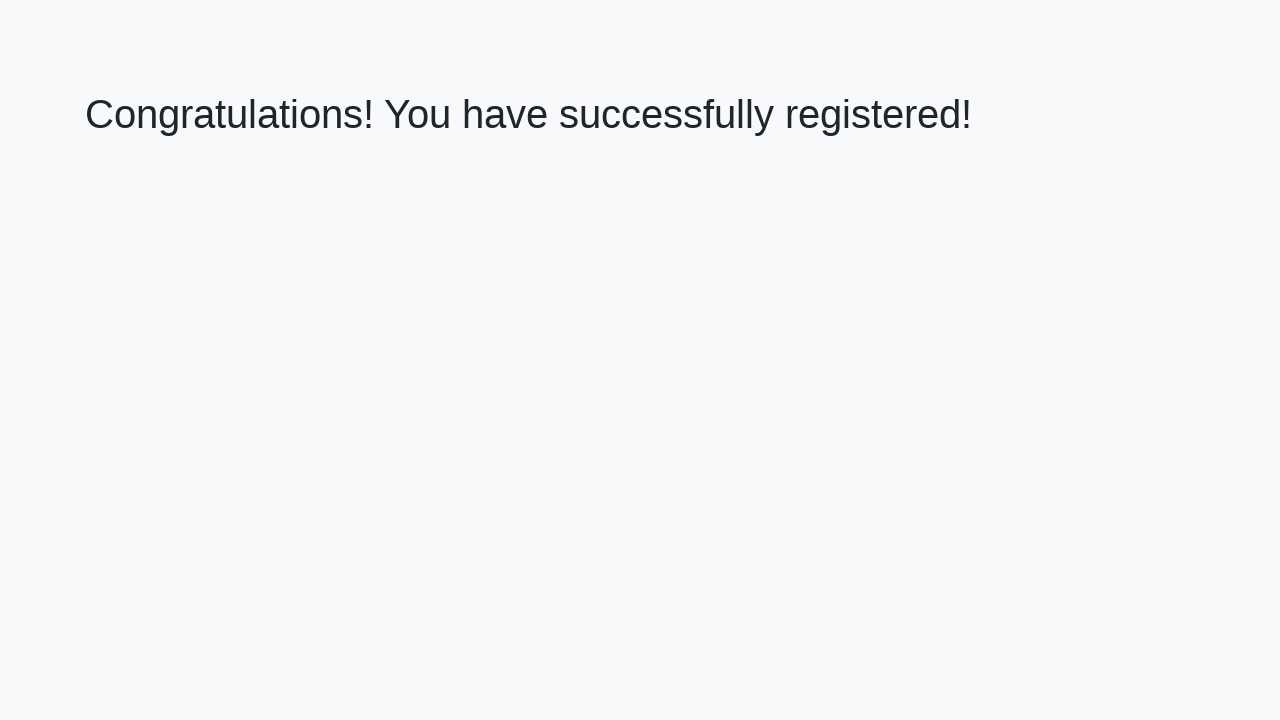

Verified successful registration message is displayed
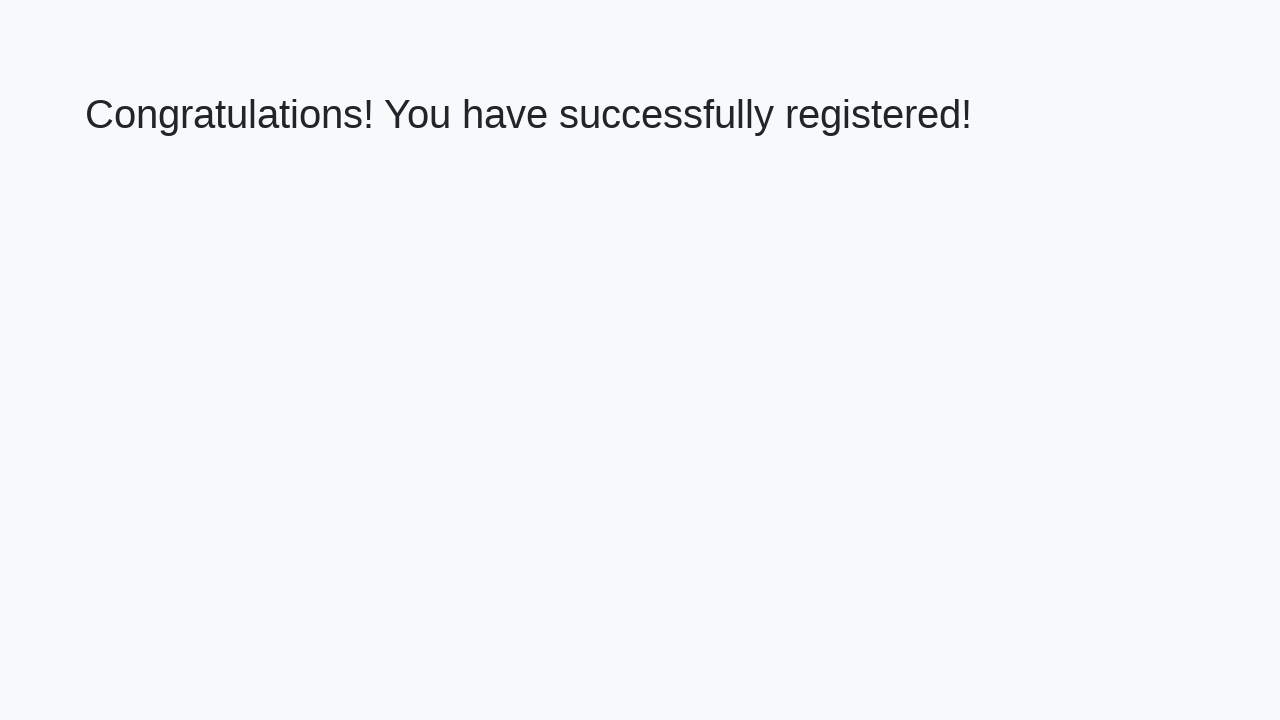

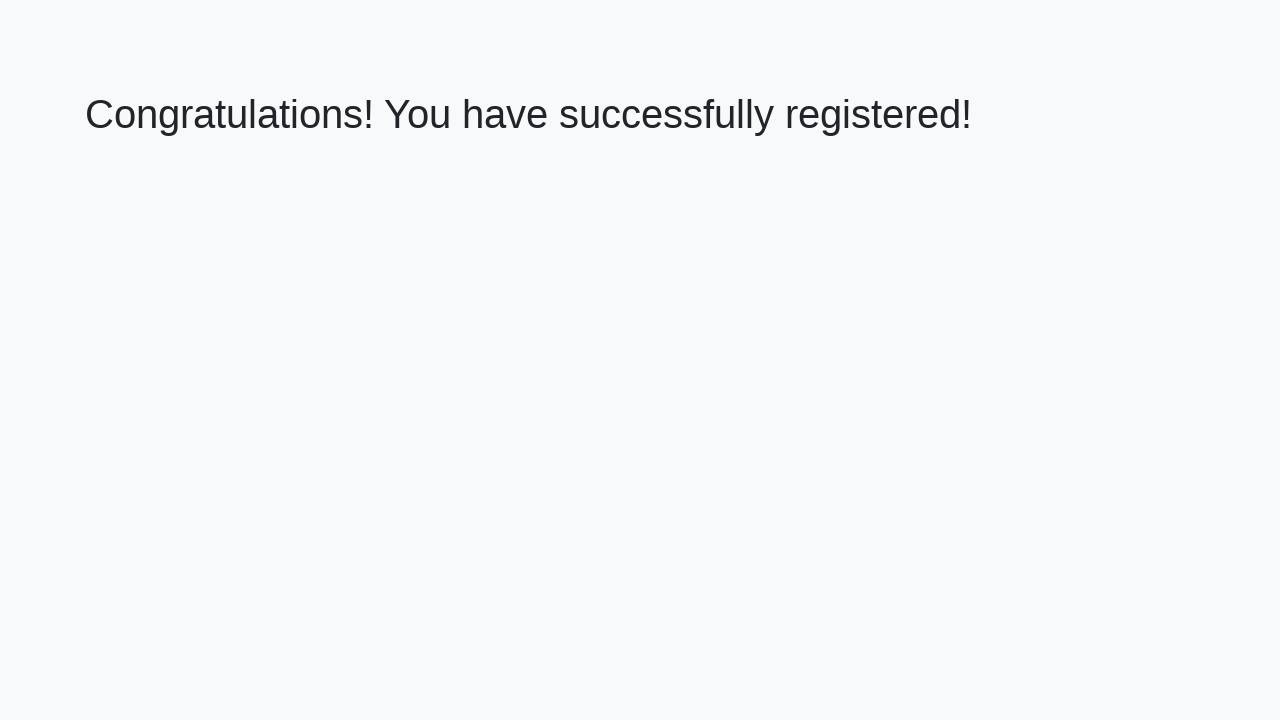